Tests the Add/Remove Elements functionality by clicking the "Add Element" button twice to create two delete buttons, then clicking one delete button and verifying that one delete button remains displayed.

Starting URL: https://the-internet.herokuapp.com/add_remove_elements/

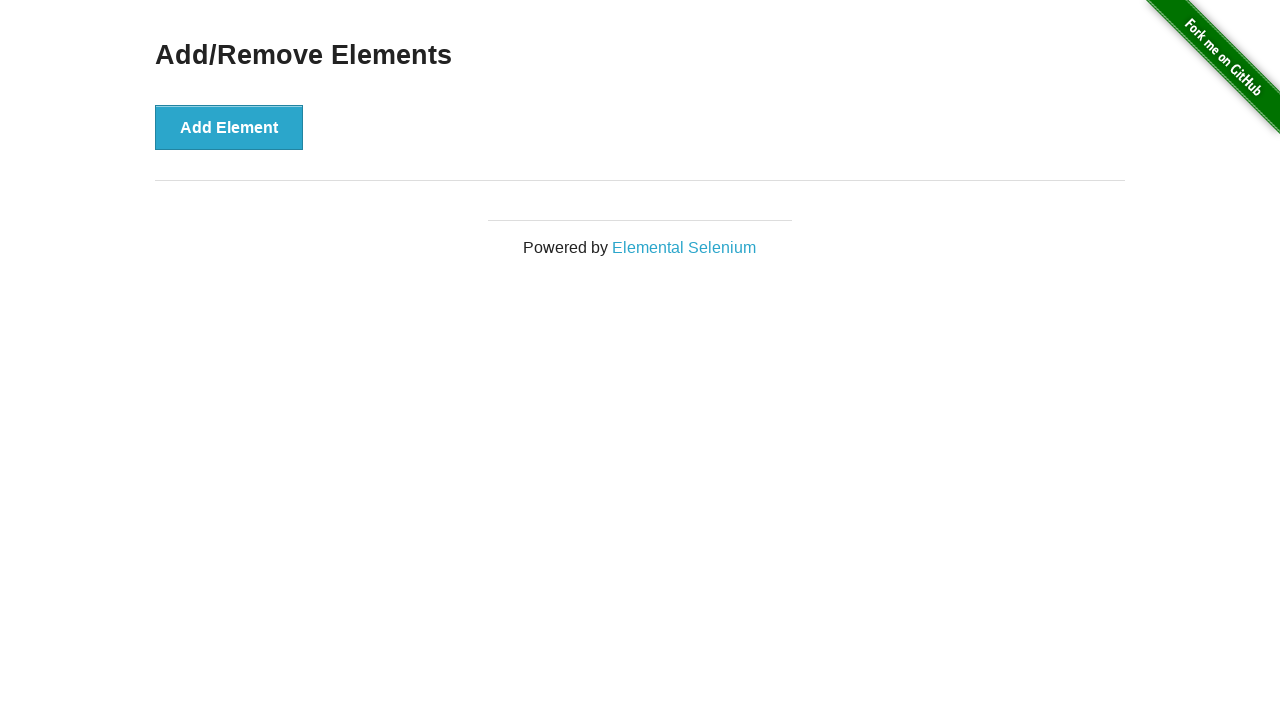

Clicked 'Add Element' button first time at (229, 127) on [onclick='addElement()']
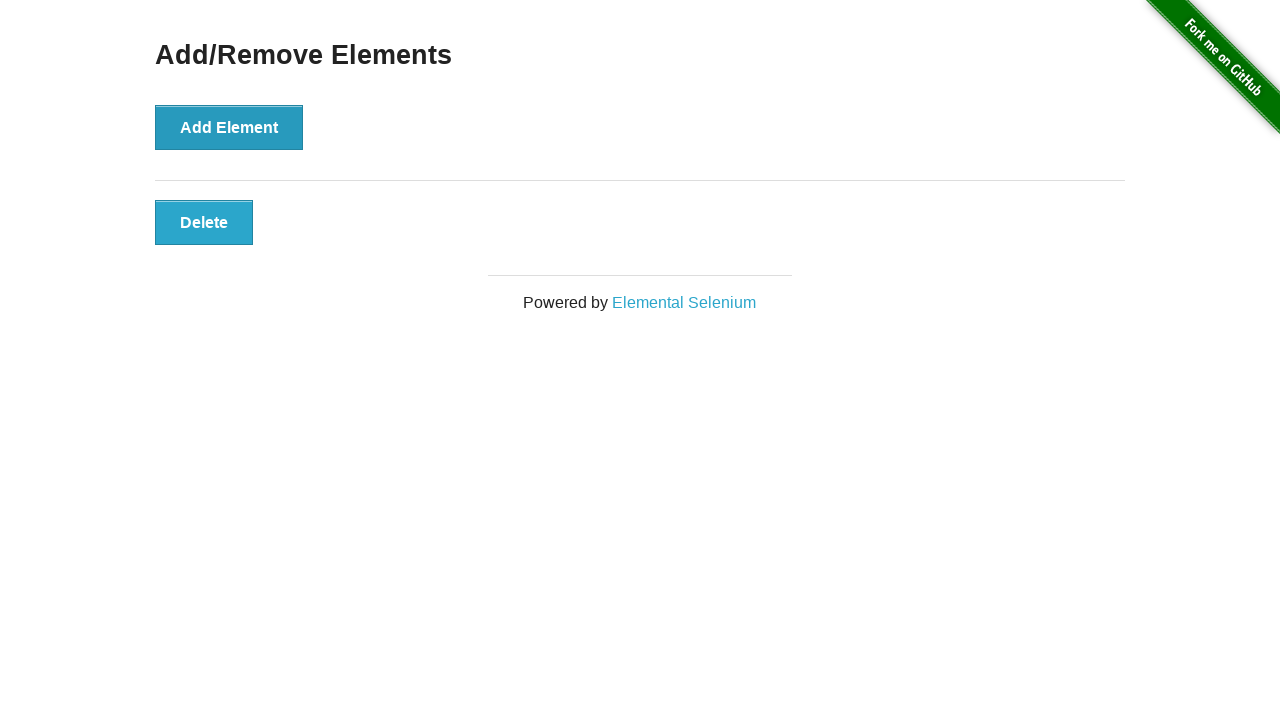

Clicked 'Add Element' button second time at (229, 127) on [onclick='addElement()']
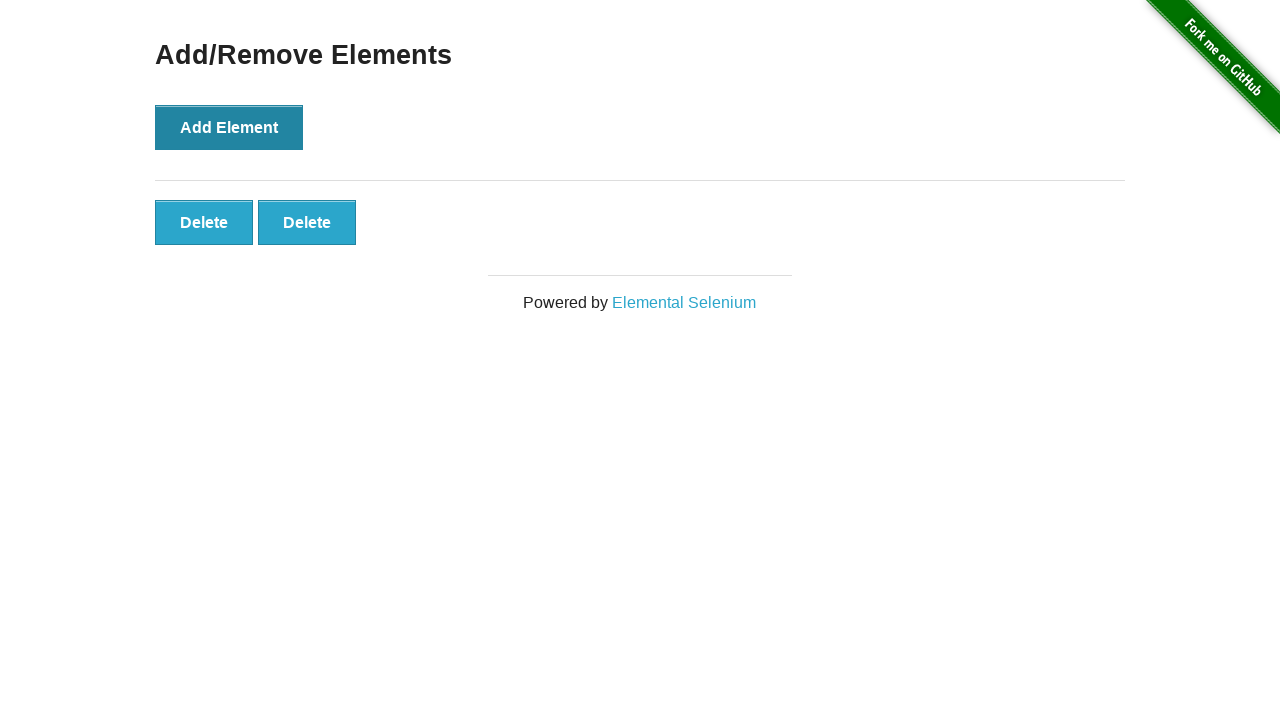

Clicked one of the delete buttons at (204, 222) on button.added-manually
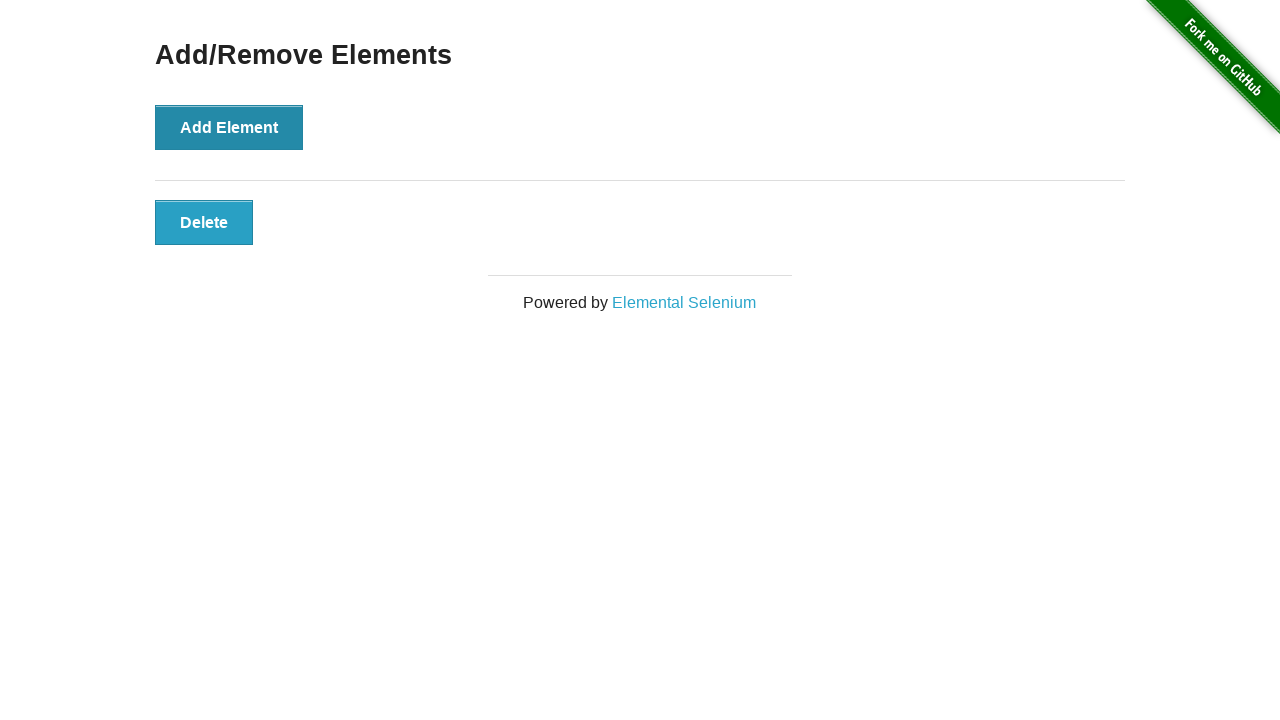

Waited for delete button to be present in DOM
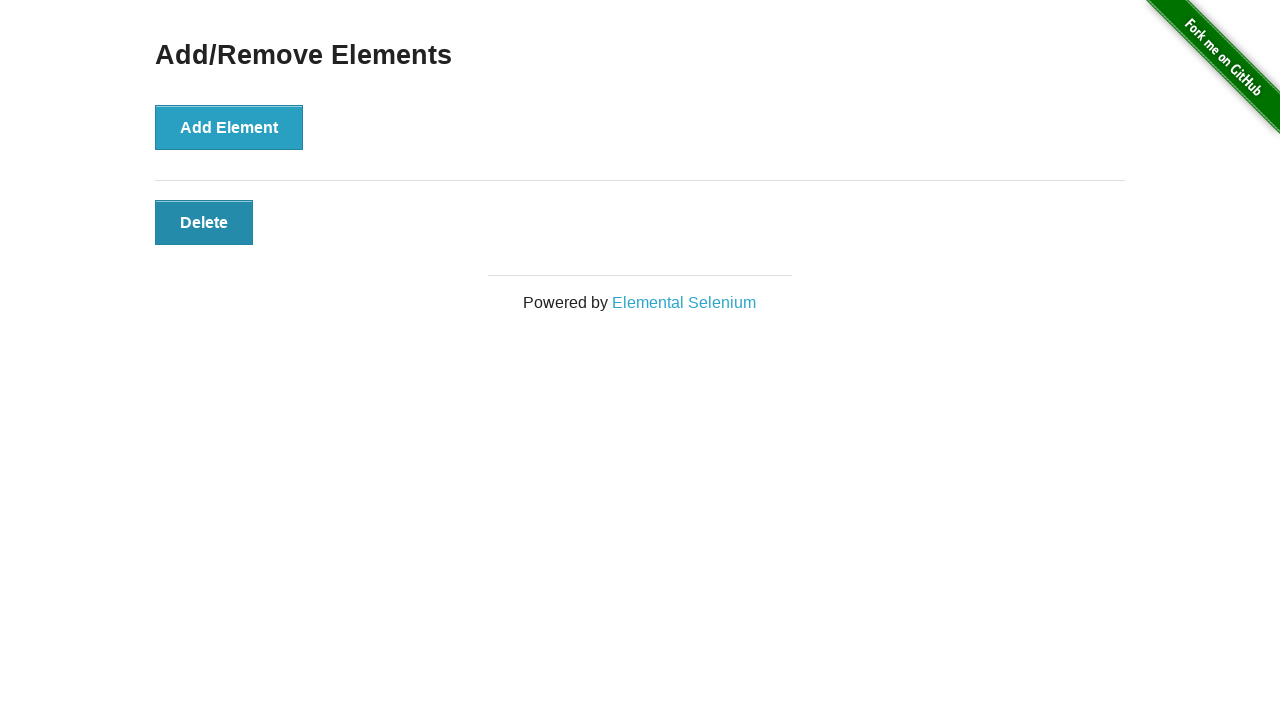

Verified that one delete button remains visible
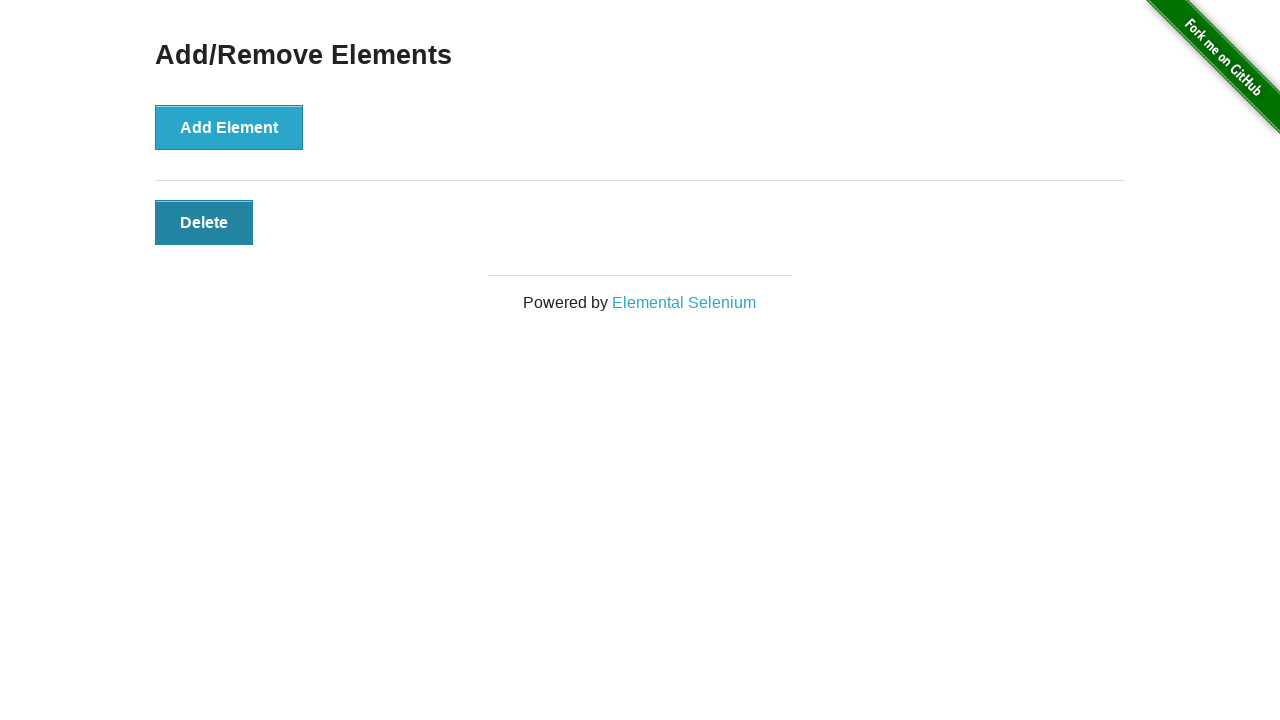

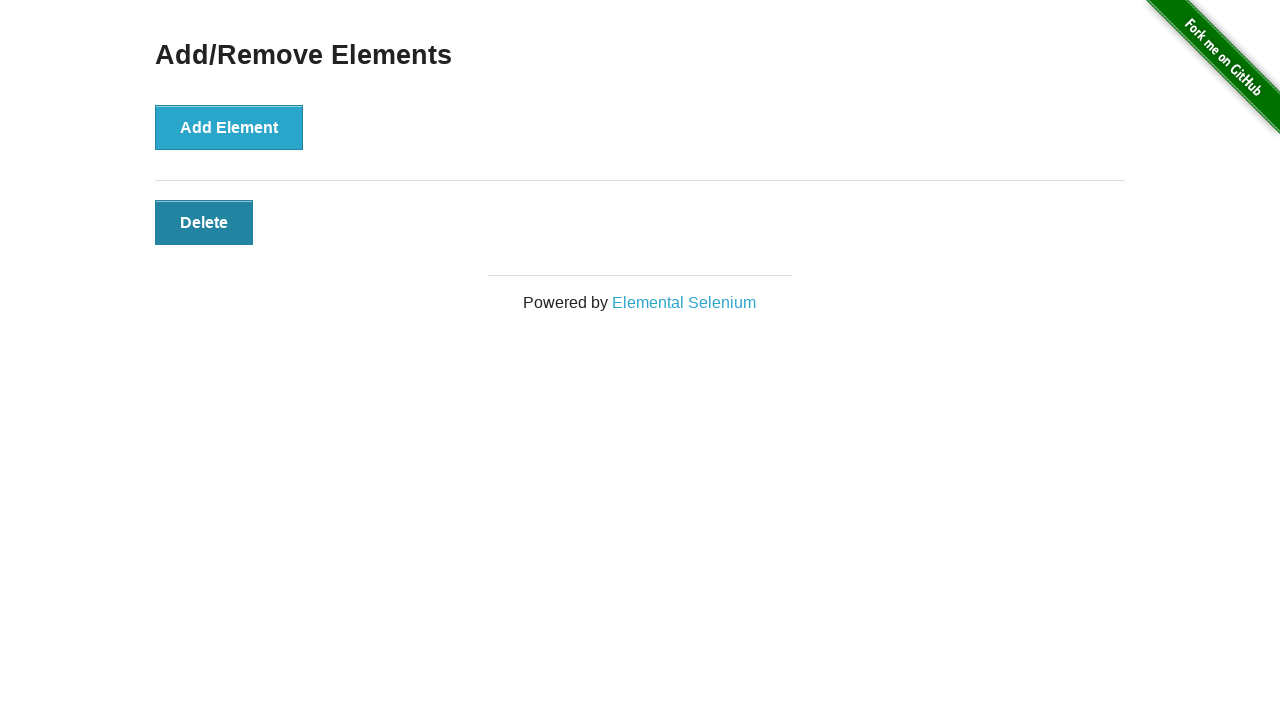